Navigates to Nykaa website, hovers over brands menu, and searches for L'Oreal Paris brand using the brand search box

Starting URL: https://www.nykaa.com/

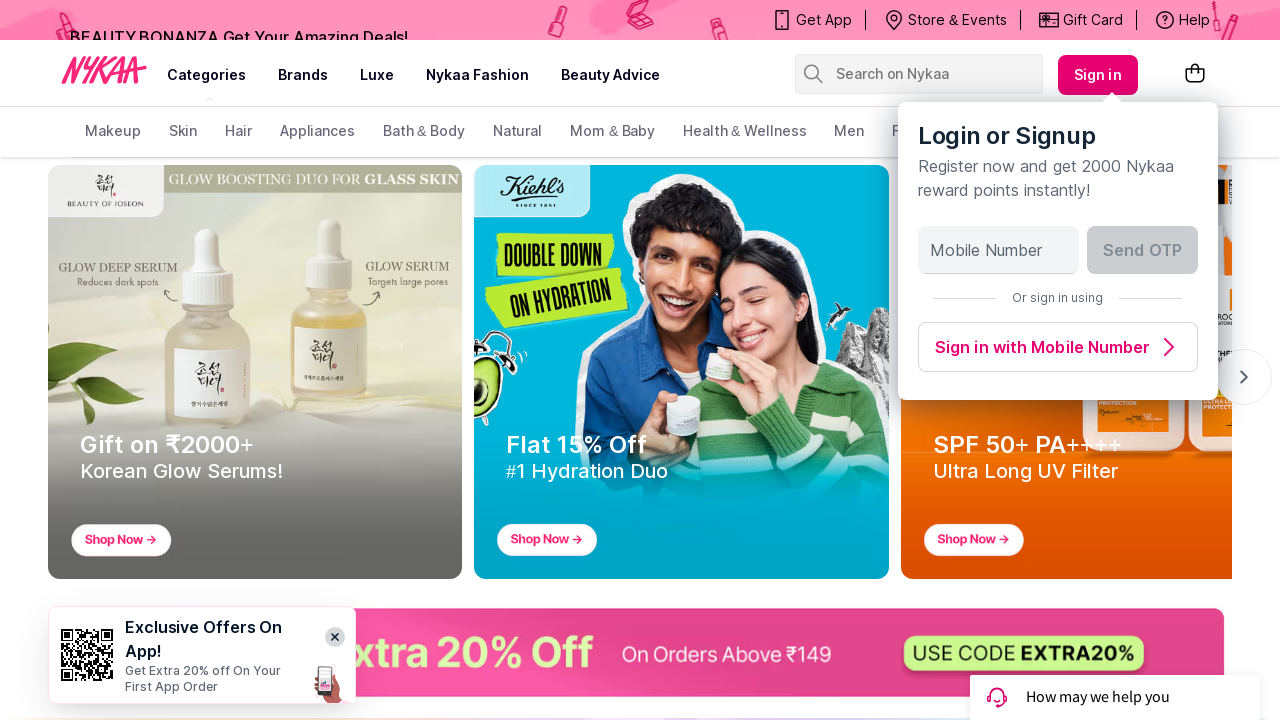

Navigated to Nykaa website
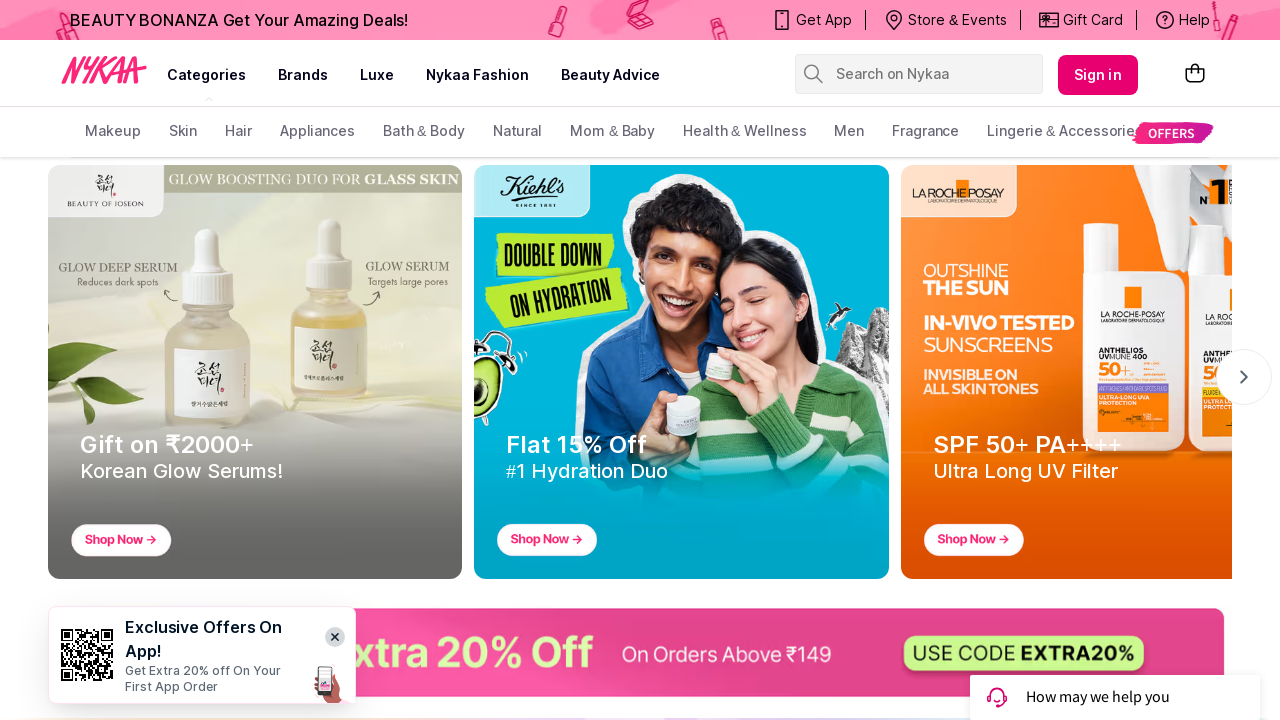

Hovered over brands menu at (303, 75) on (//a[@class='css-1mavm7h'])[2]
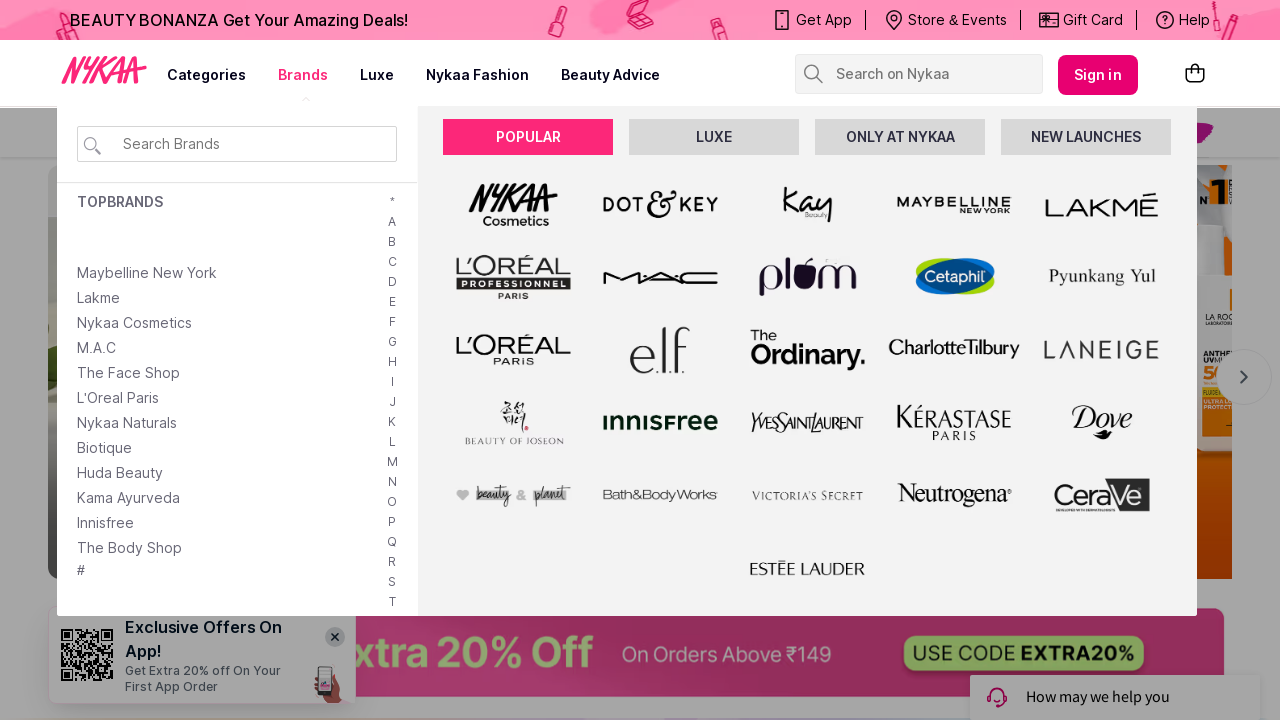

Waited for brand search box to load
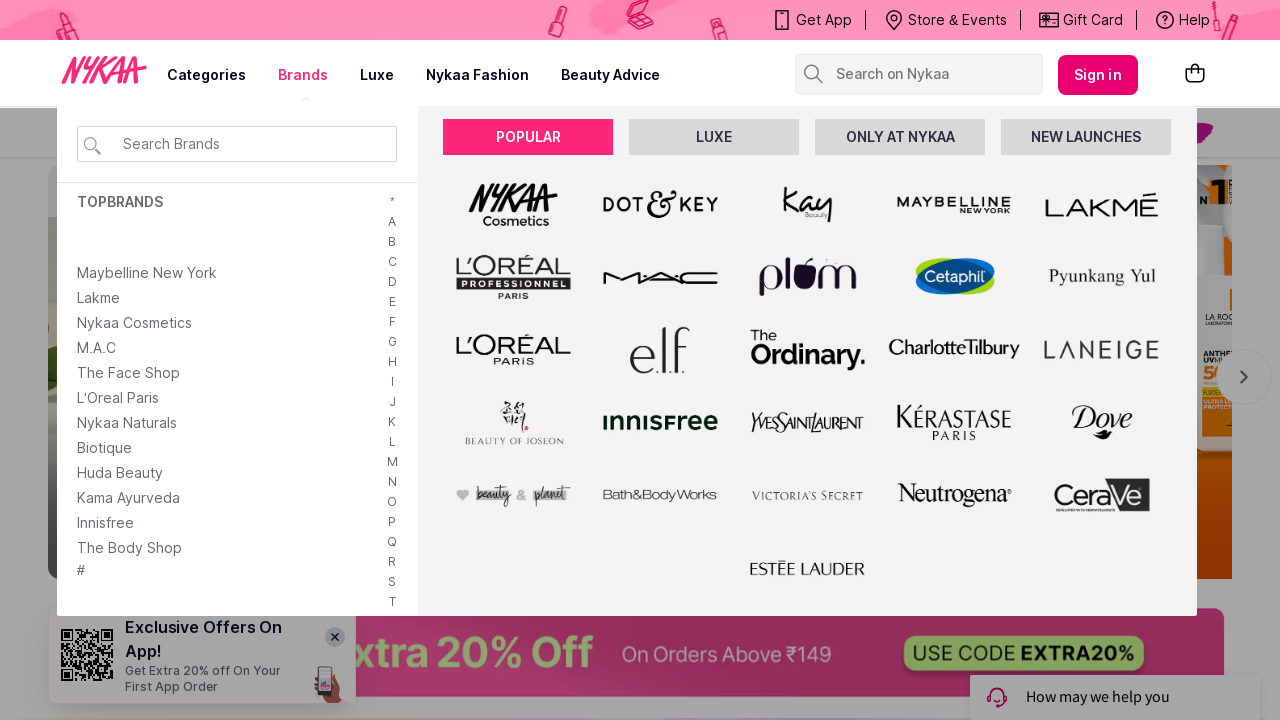

Entered 'L'Oreal Paris' in brand search box on #brandSearchBox
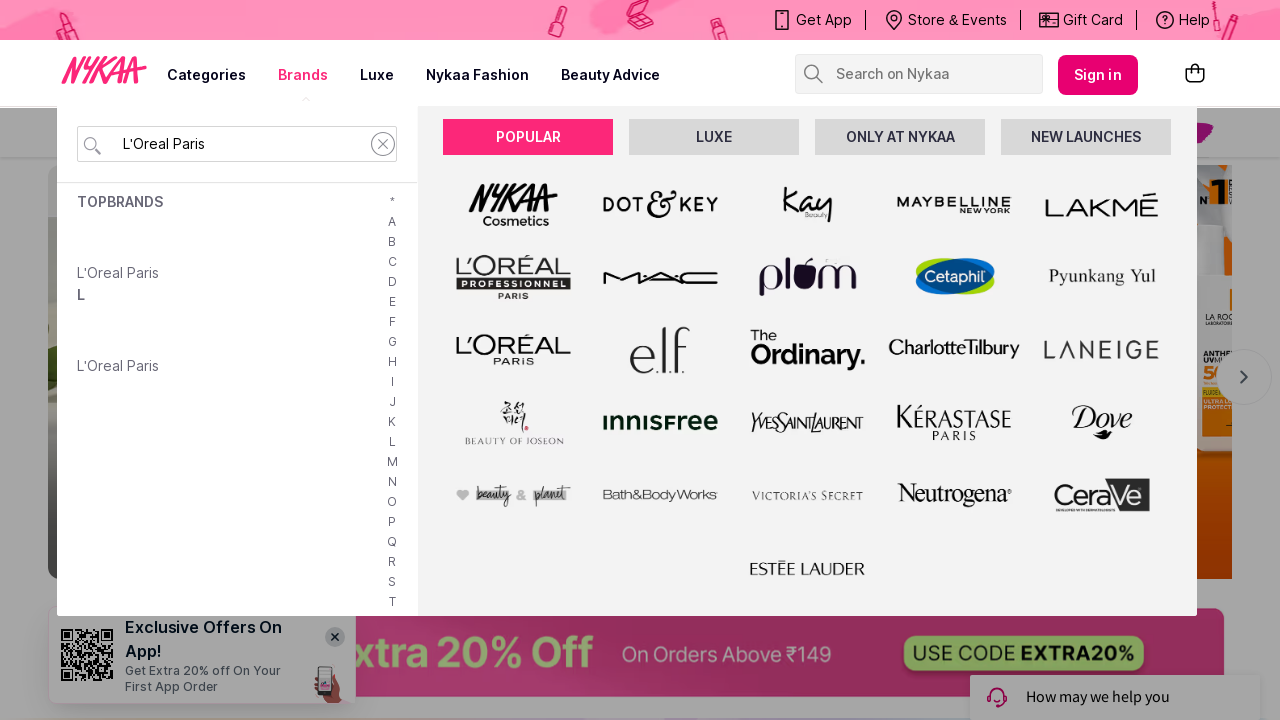

Pressed Enter to search for L'Oreal Paris brand on #brandSearchBox
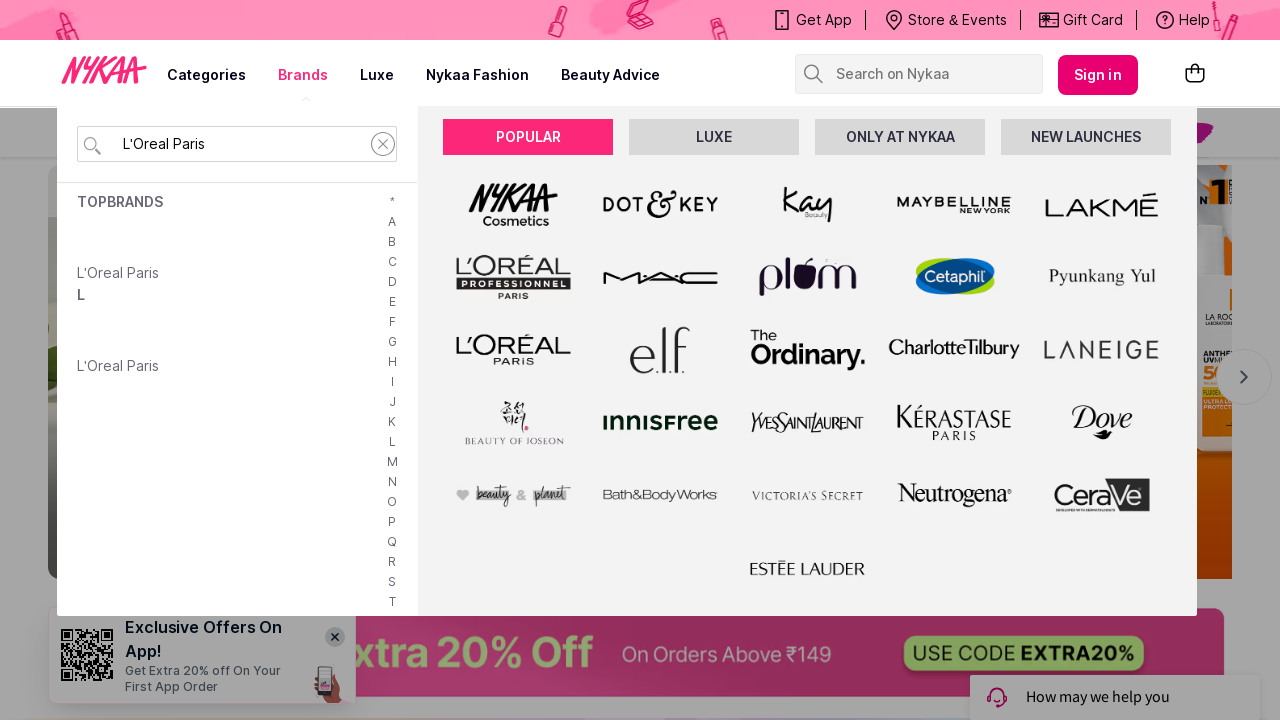

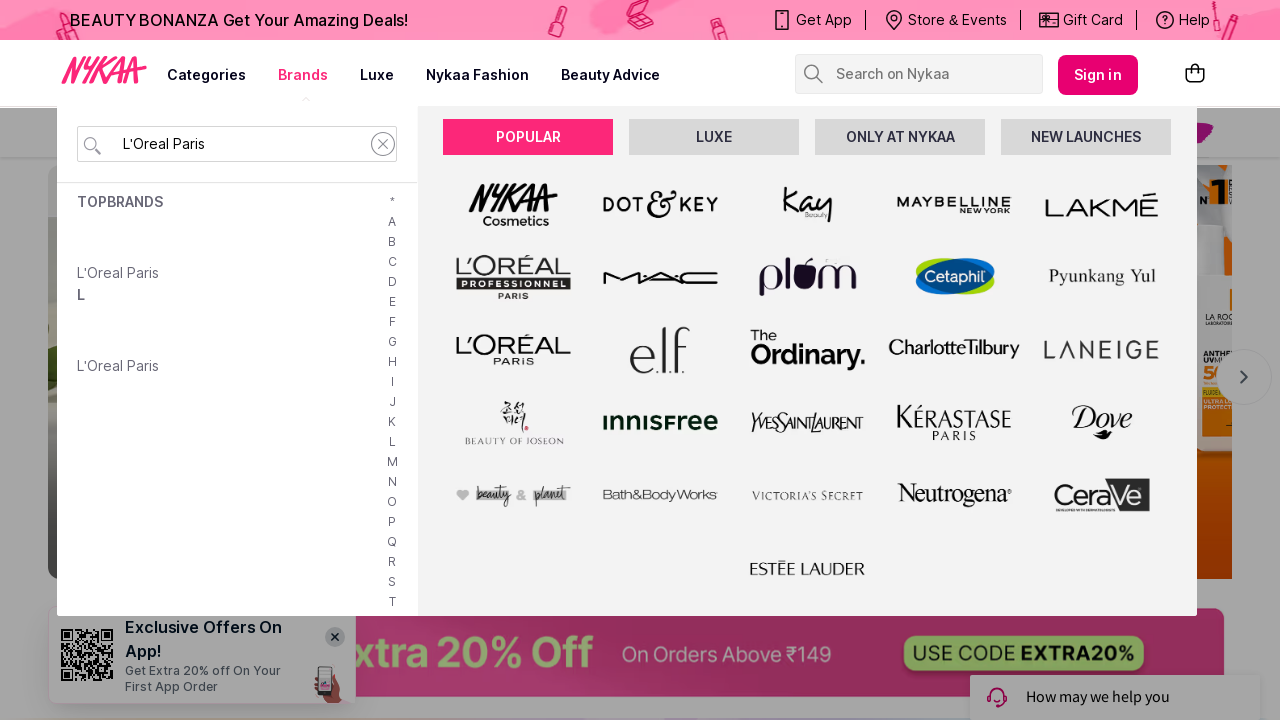